Tests adding a product to cart and verifying the price displays correctly in the cart

Starting URL: http://practice.automationtesting.in/

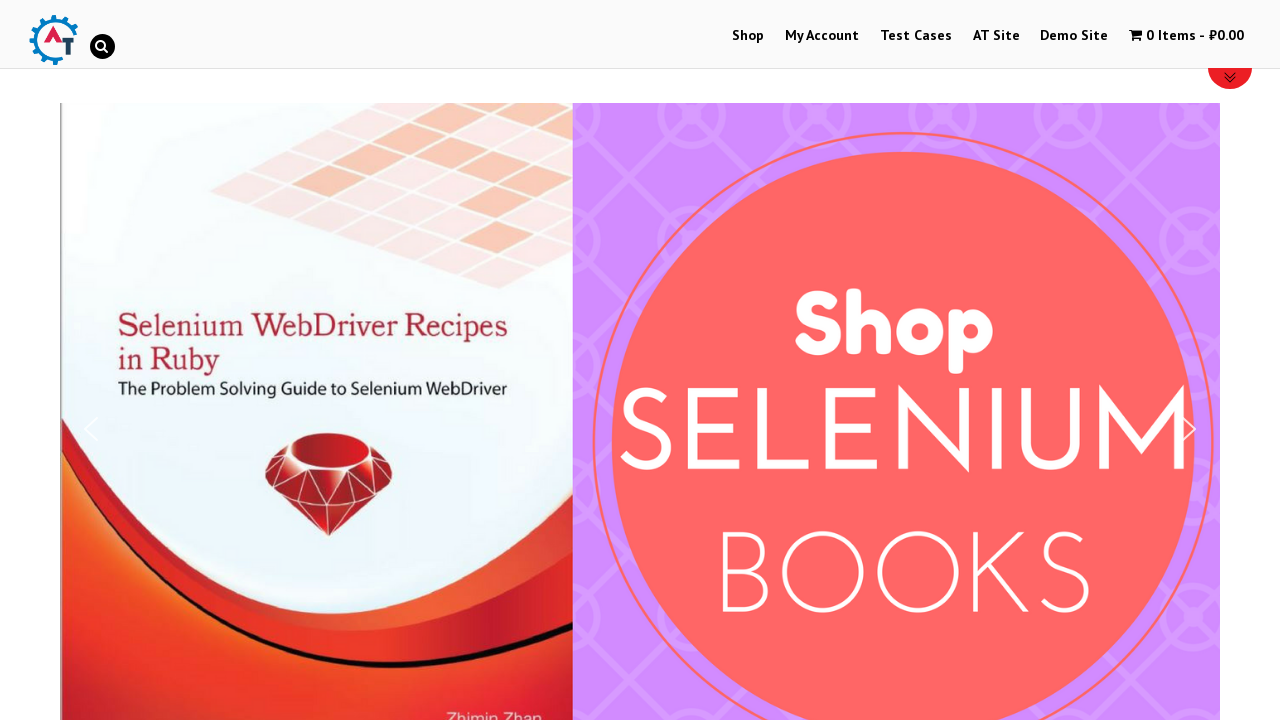

Clicked on shop menu item at (748, 36) on #menu-item-40>a
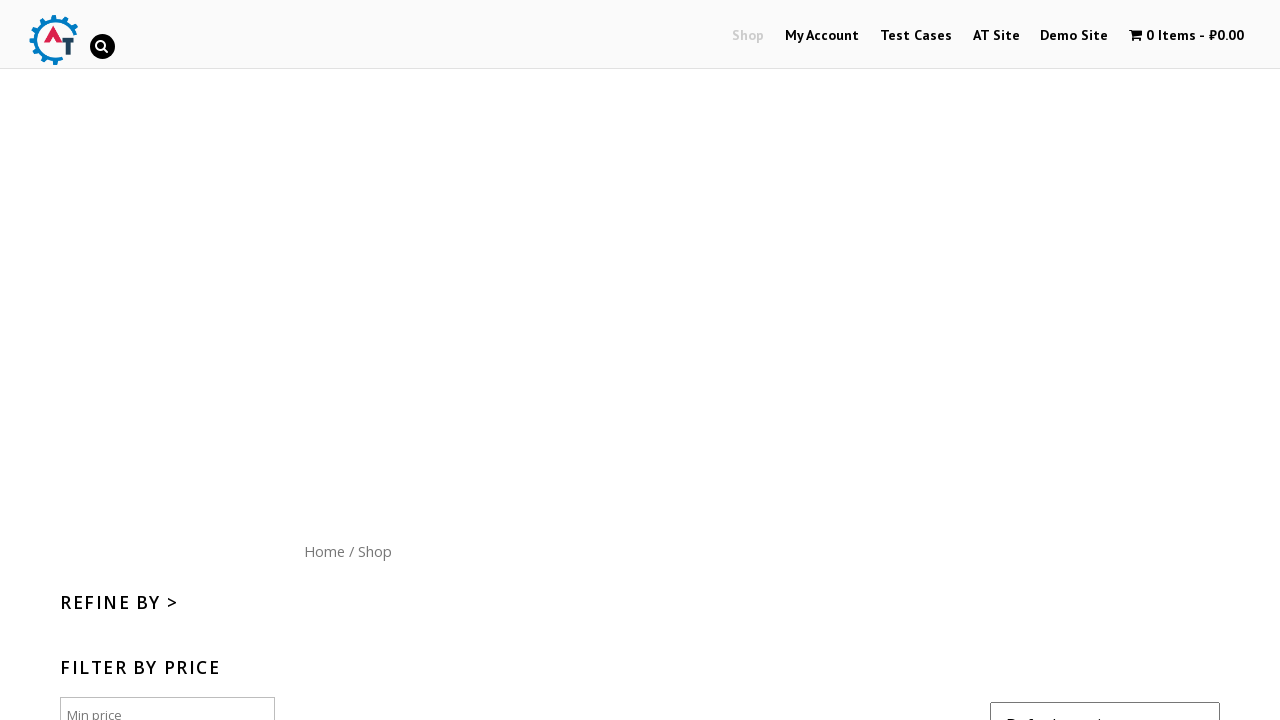

Clicked 'Add to cart' button for product at (1115, 361) on [data-product_id="182"]
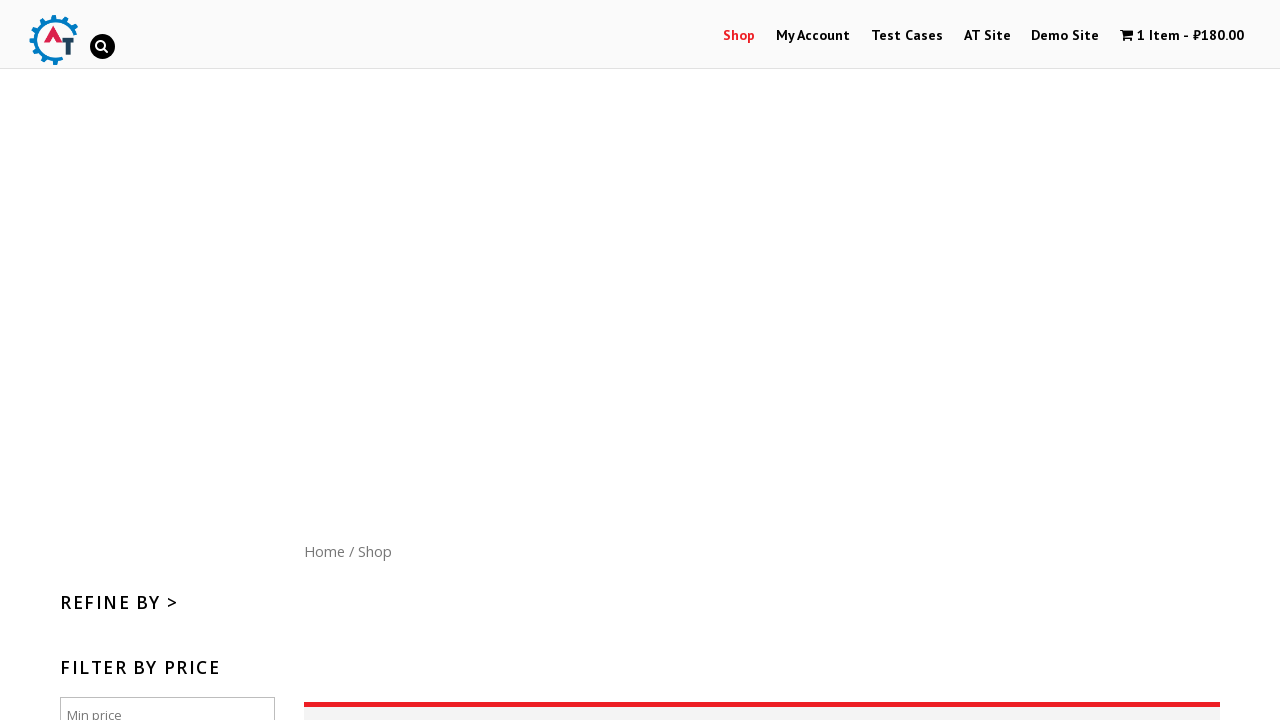

Waited for cart to update
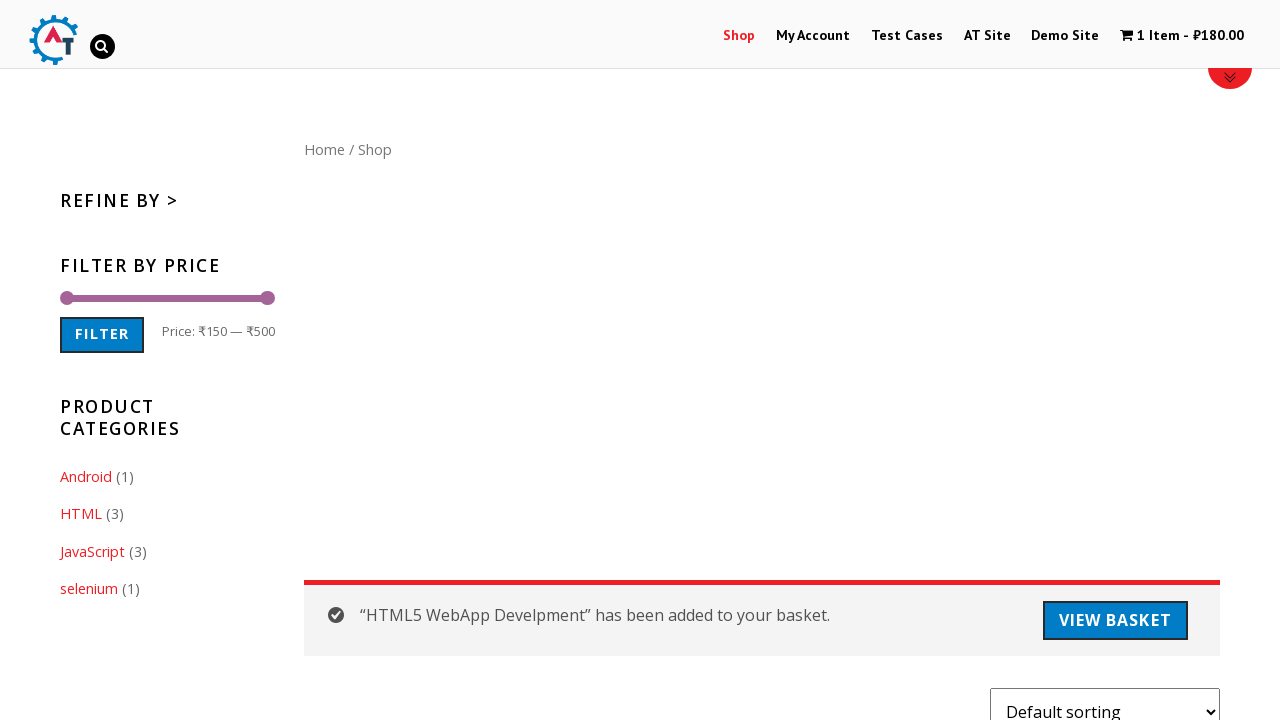

Clicked on cart menu to open cart at (1182, 36) on .wpmenucart-contents
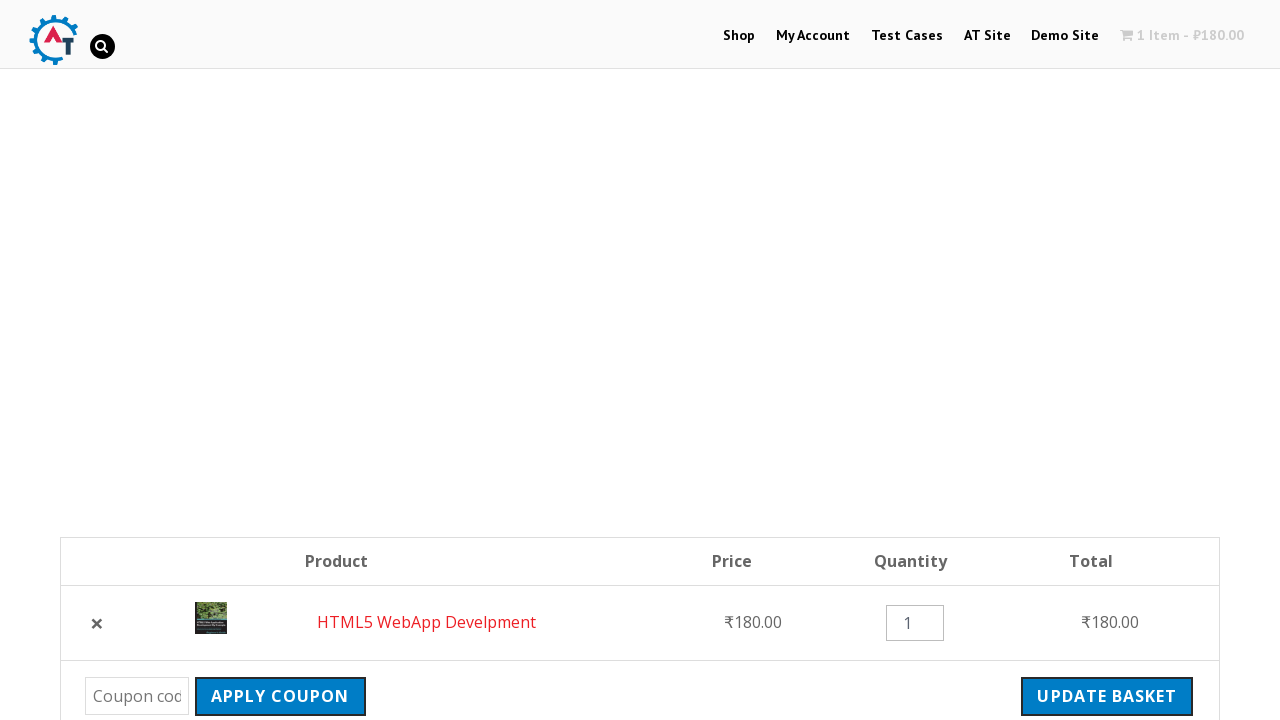

Product subtotal price of 180.00 appeared in cart
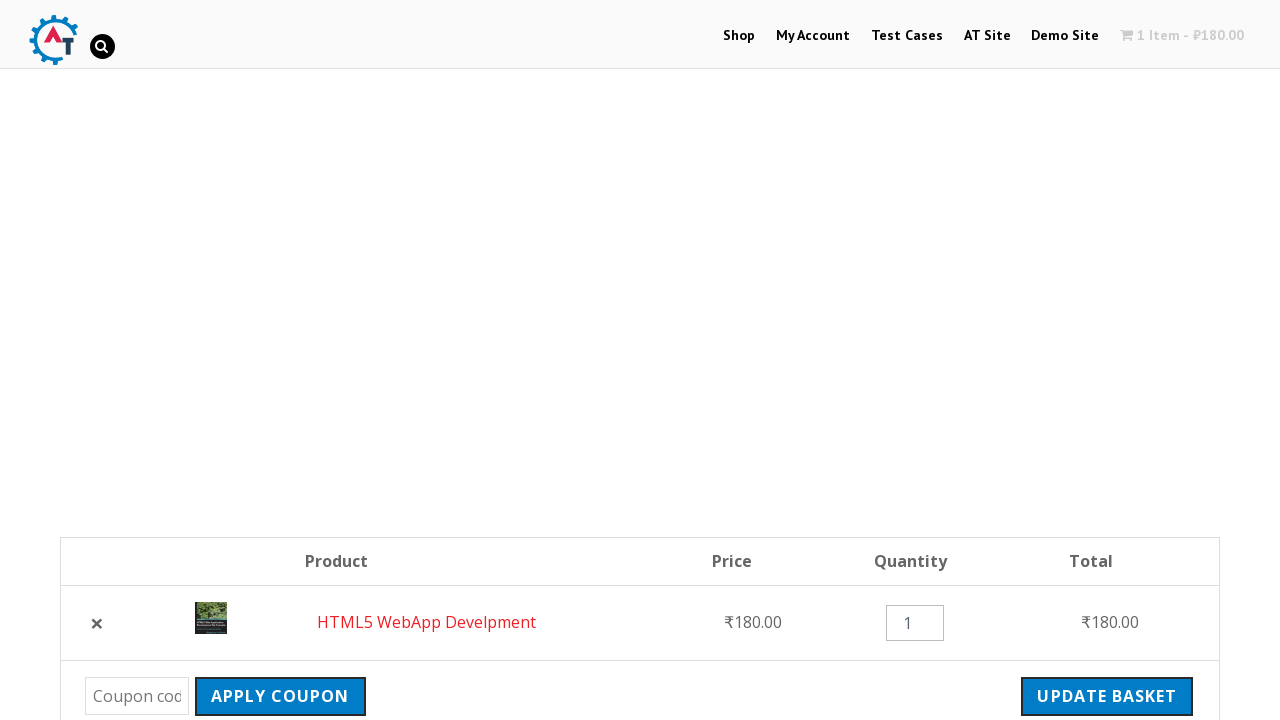

Cart subtotal price of 180.00 verified
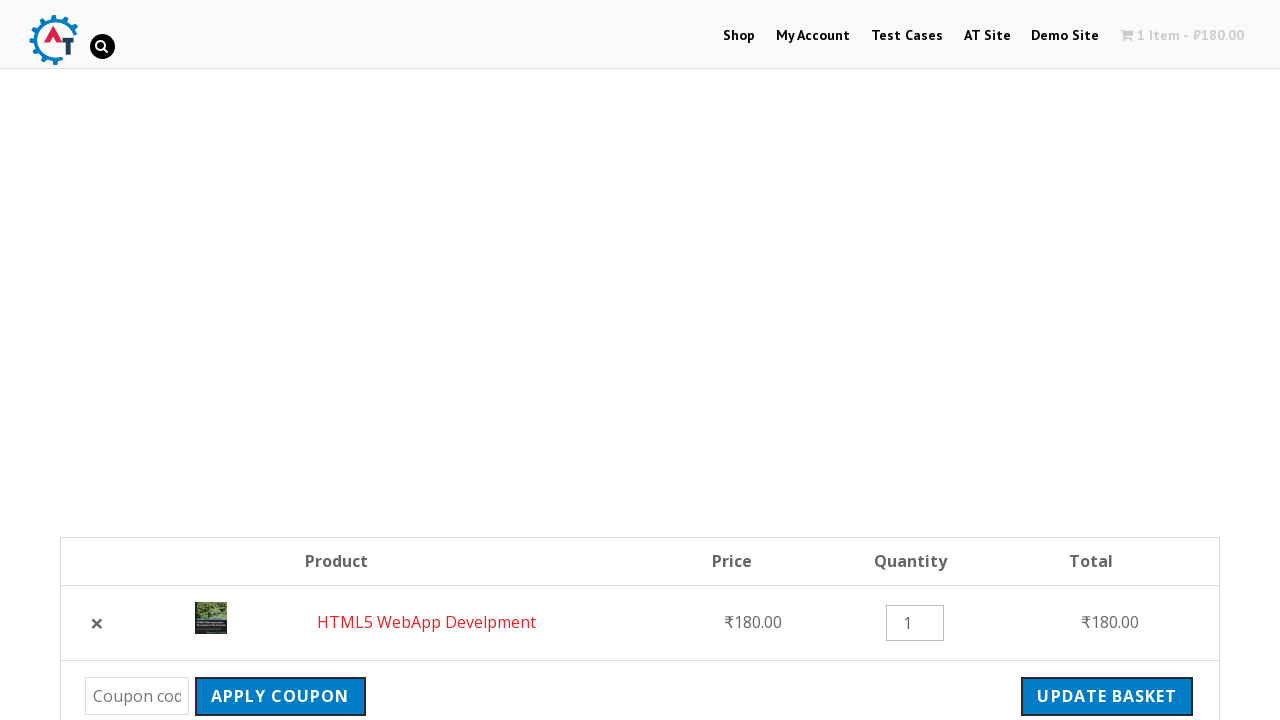

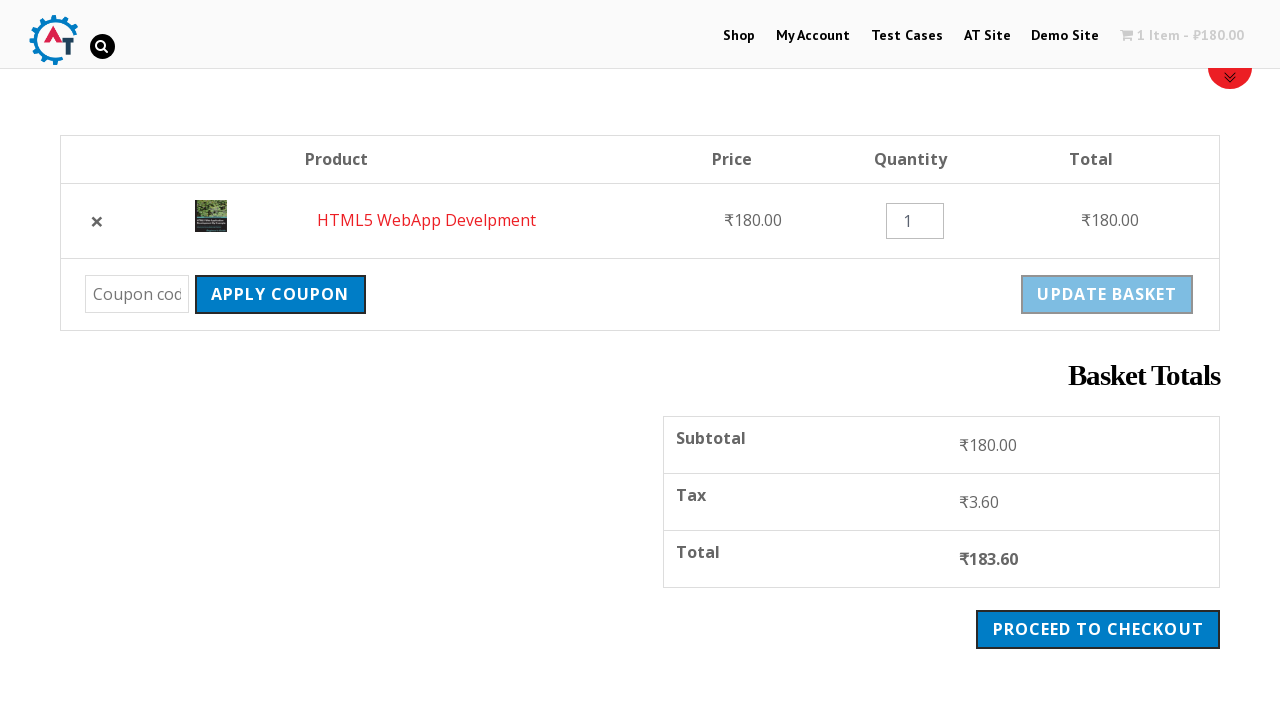